Tests a web form by filling various input fields including text area, dropdown, color picker, date picker, and checkbox, then submitting the form and verifying the submission

Starting URL: https://www.selenium.dev/selenium/web/web-form.html

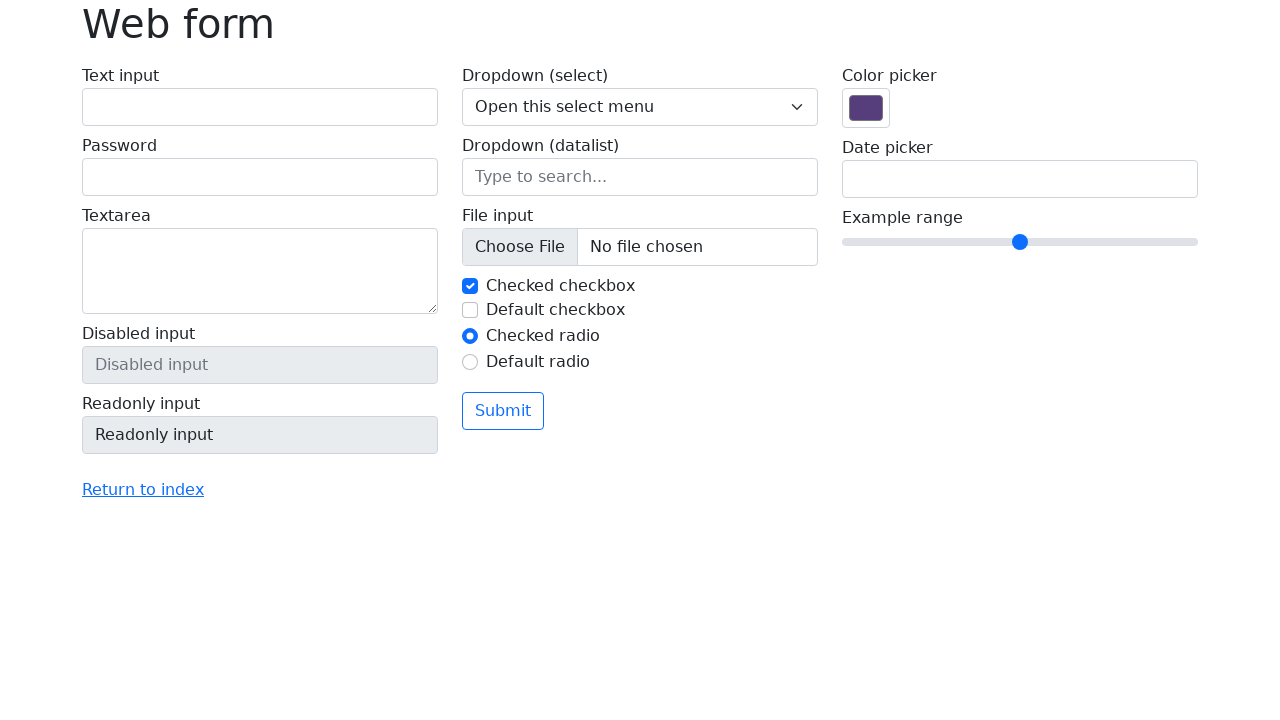

Filled text area with 'anita lava la tina' on textarea[name='my-textarea']
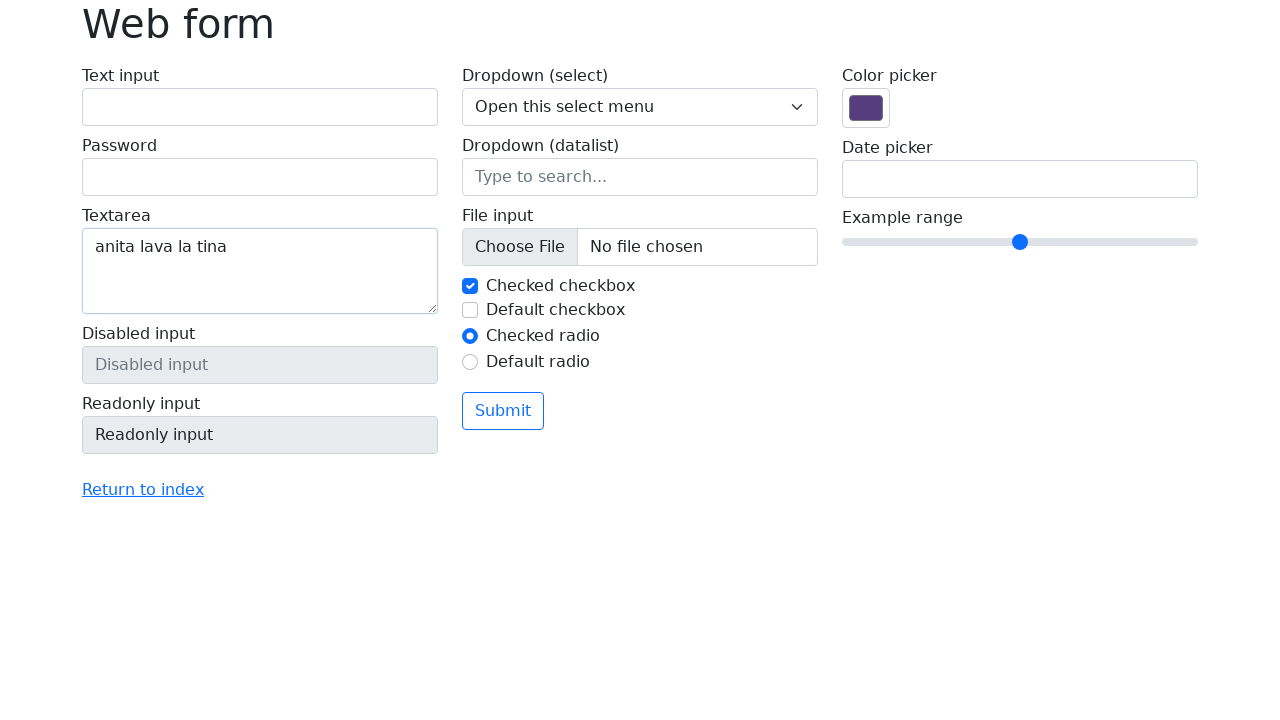

Selected 'Three' from dropdown on select[name='my-select']
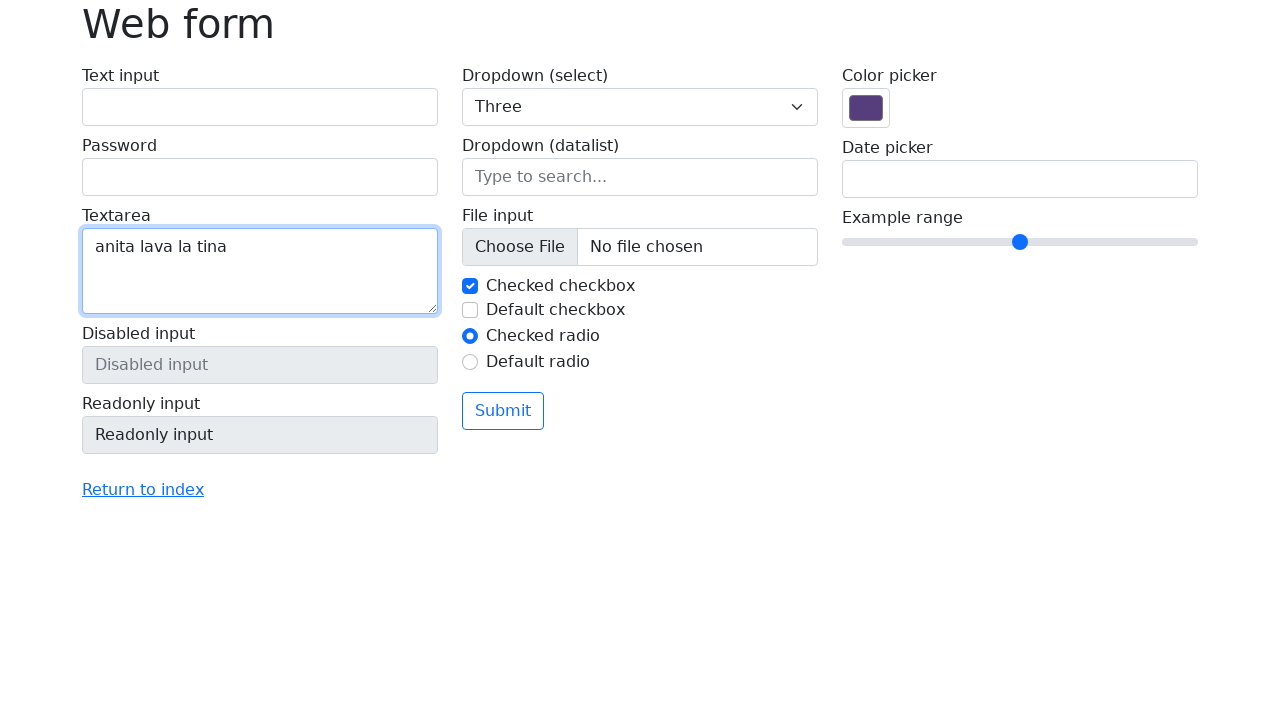

Set color picker to #20a722 on input[name='my-colors']
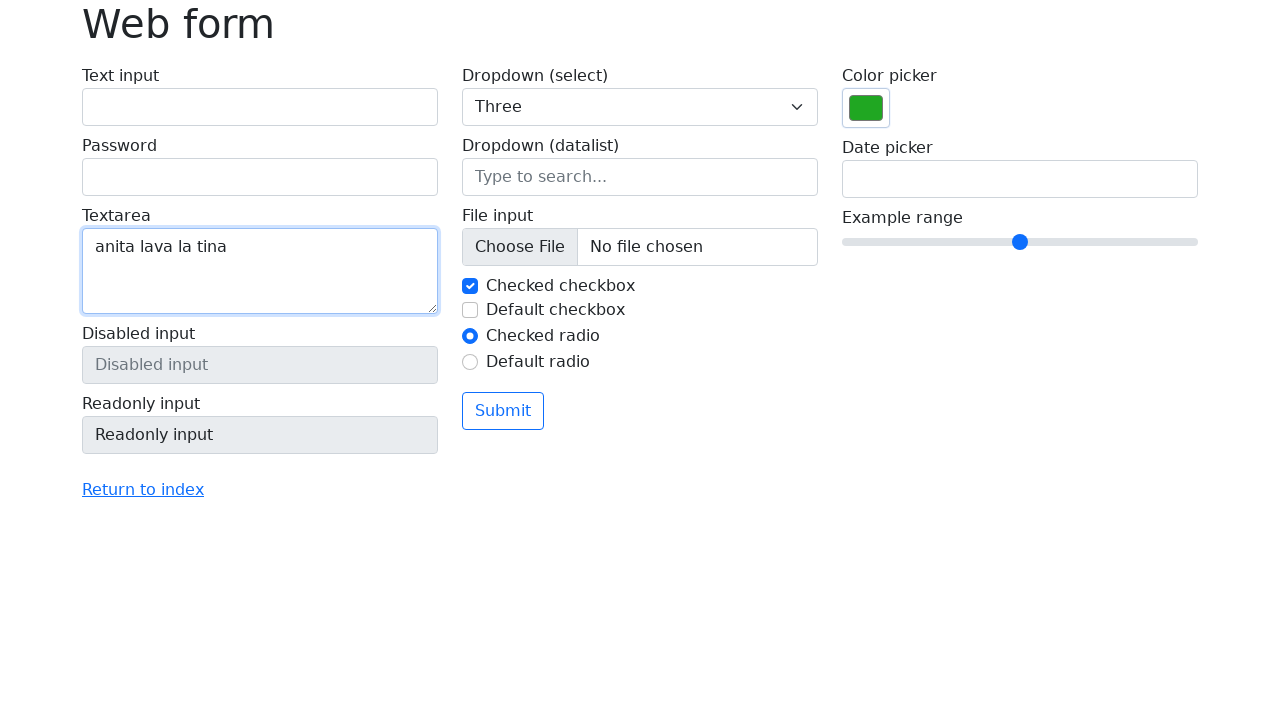

Set date picker to 08/16/1970 on input[name='my-date']
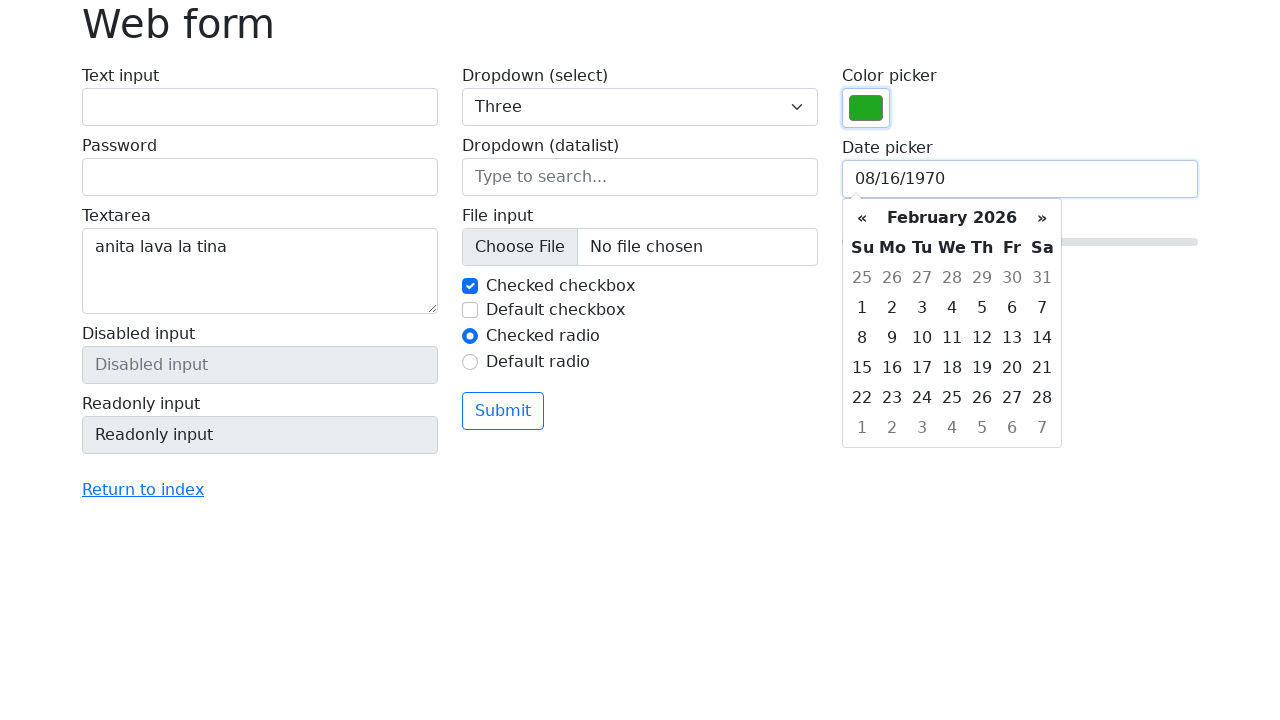

Checked the checkbox at (470, 310) on input[type='checkbox'][name='my-check'][id='my-check-2']
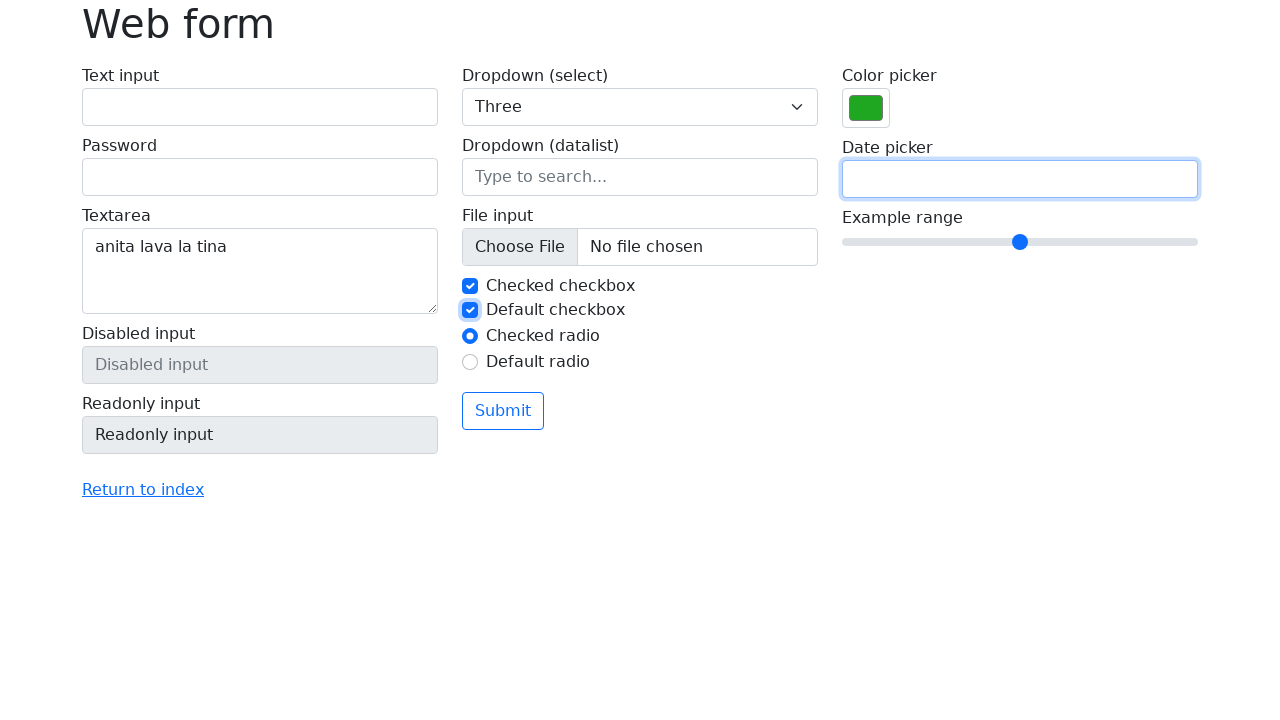

Clicked submit button to submit the form at (503, 411) on button[type='submit']
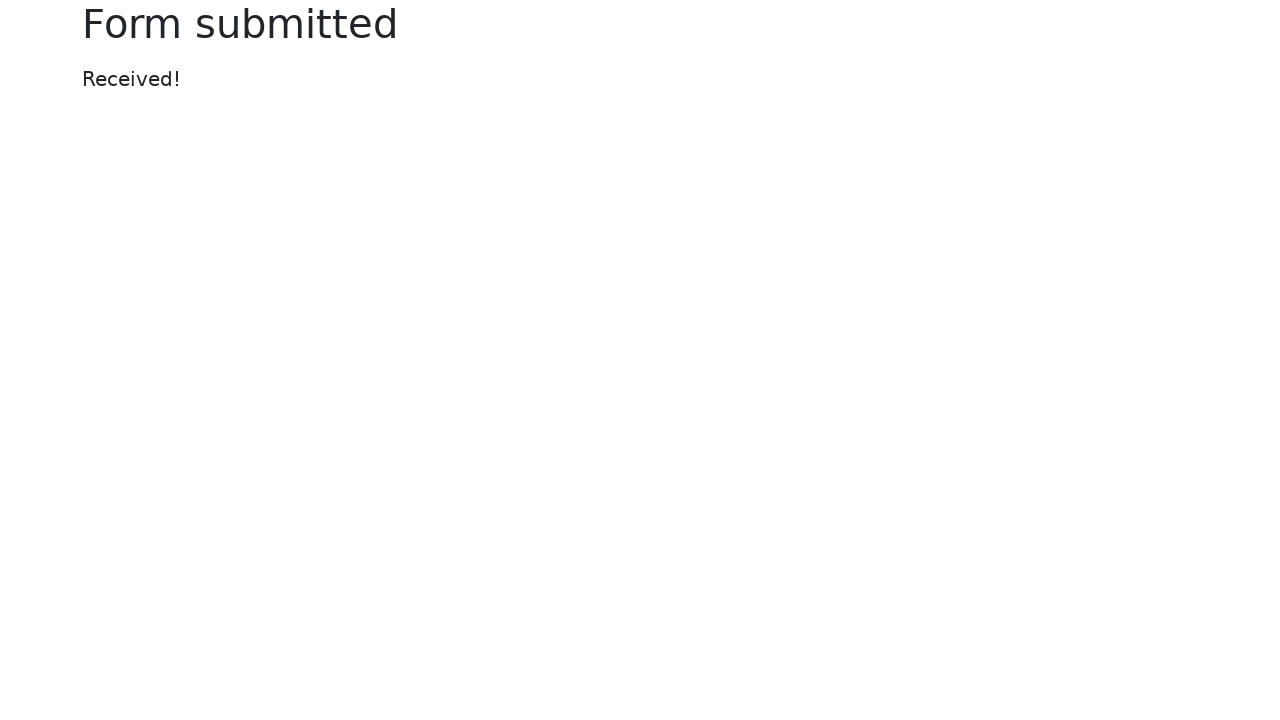

Form submission confirmation header loaded
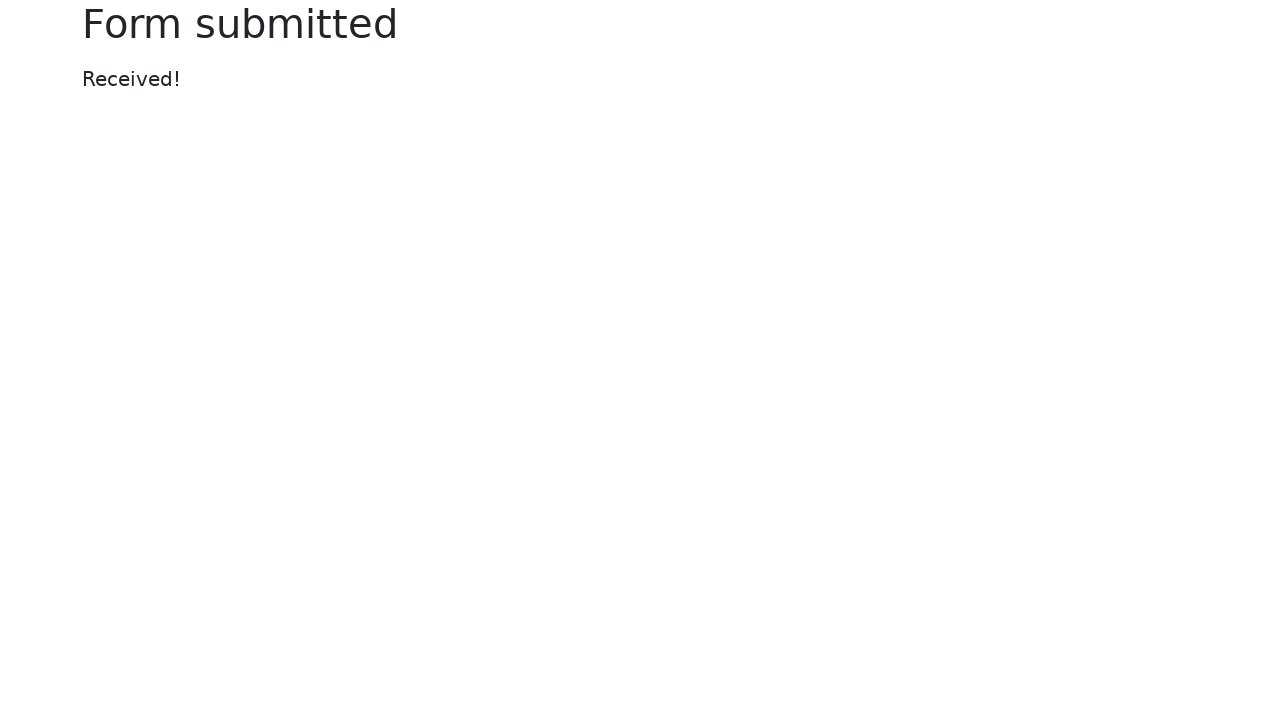

Submission message received and displayed
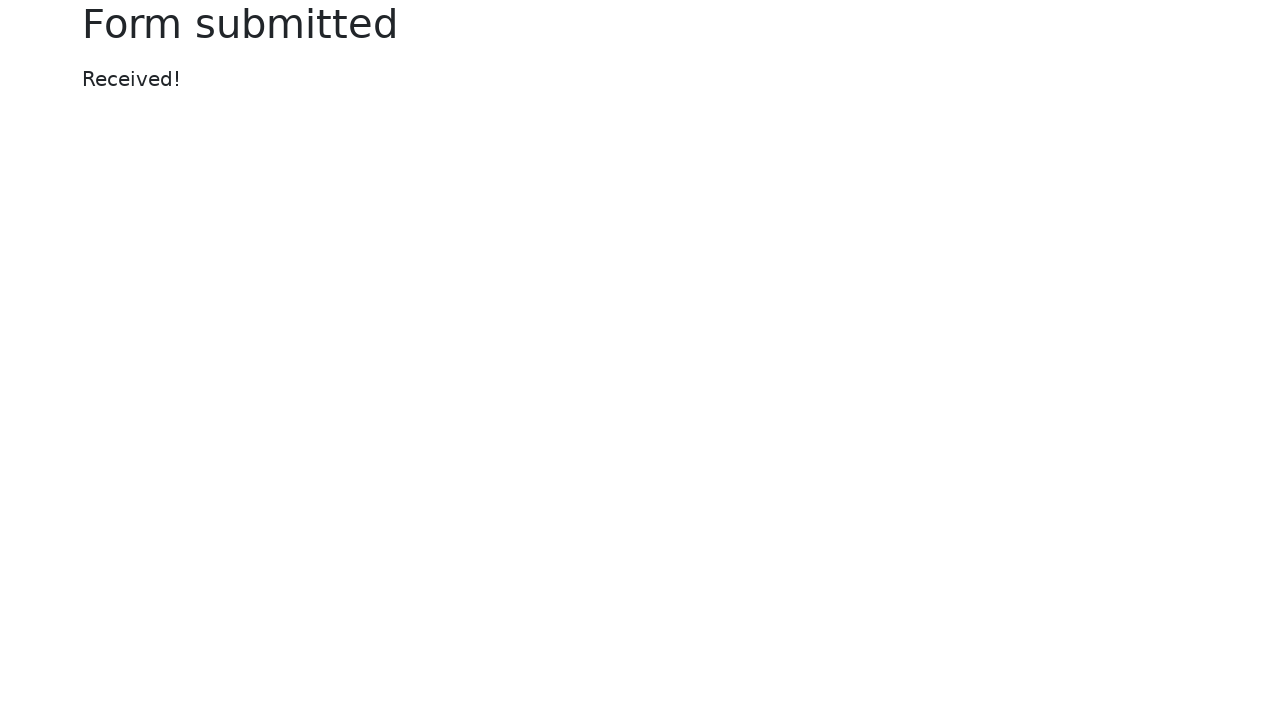

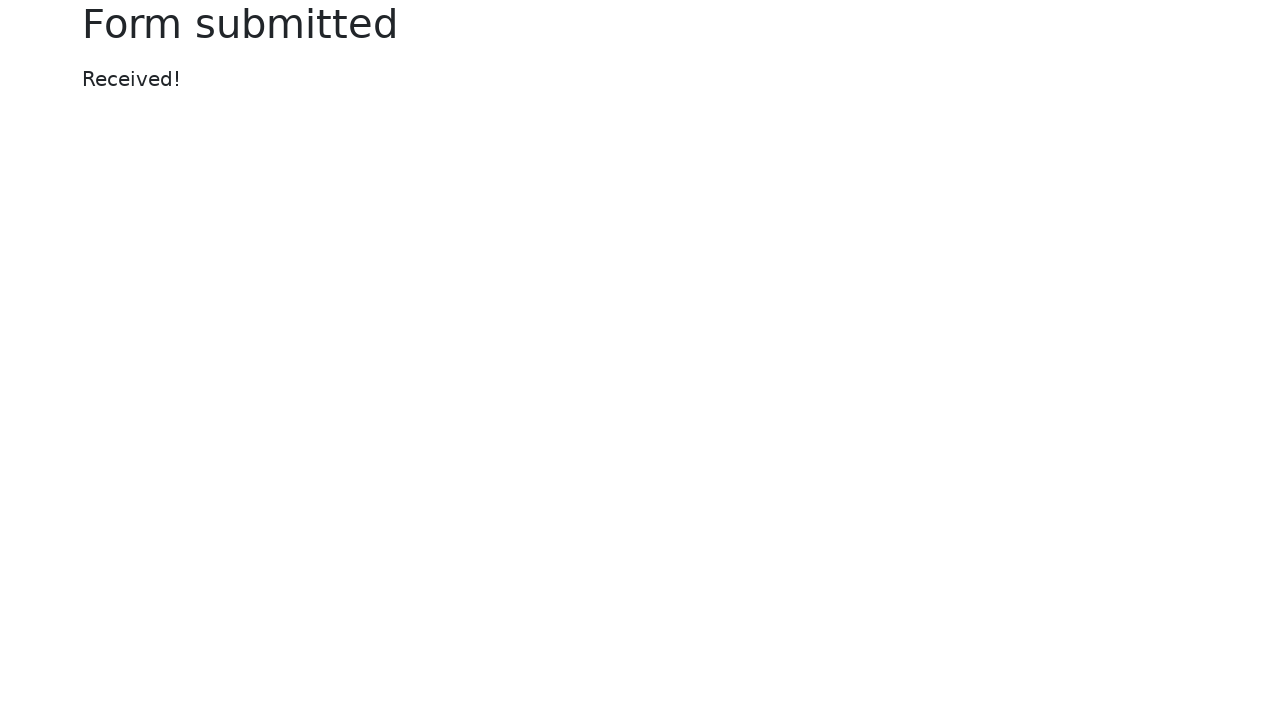